Tests JavaScript prompt dialog handling by clicking prompt button, entering text, and accepting the dialog

Starting URL: https://the-internet.herokuapp.com/javascript_alerts

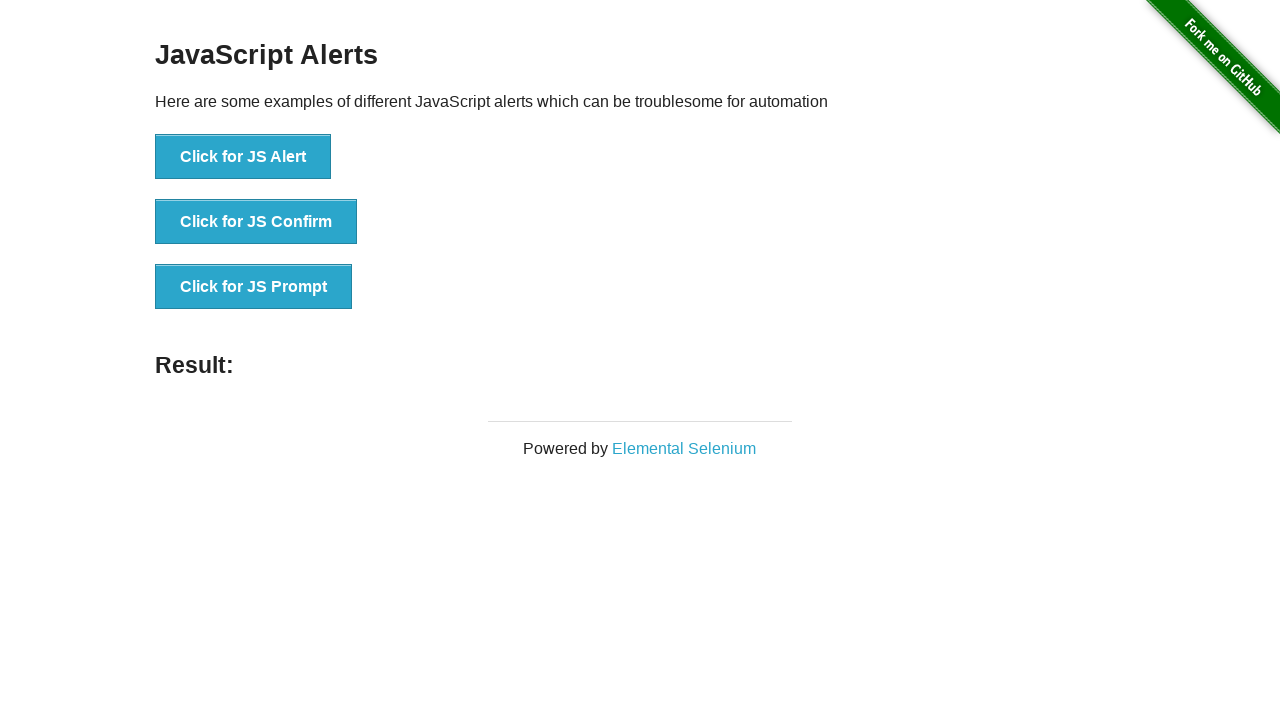

Set up dialog handler to accept prompt with 'Hello'
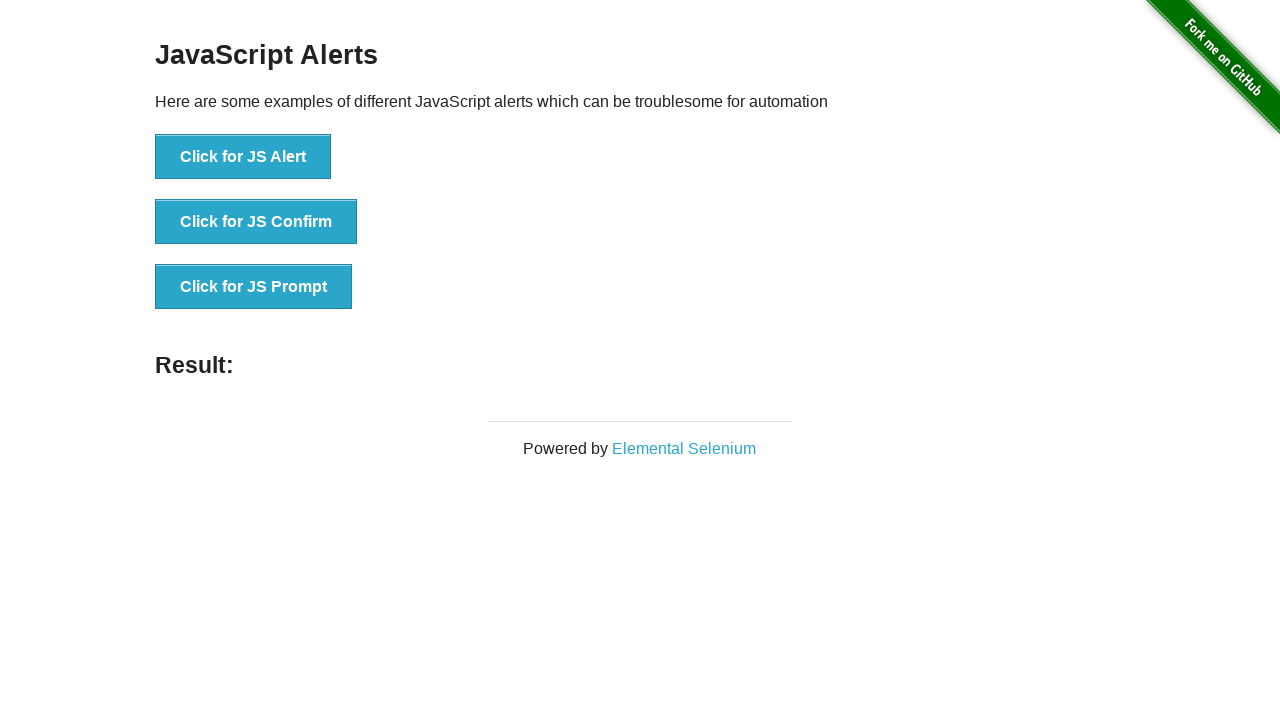

Clicked prompt button to trigger JavaScript prompt dialog at (254, 287) on [onclick='jsPrompt()']
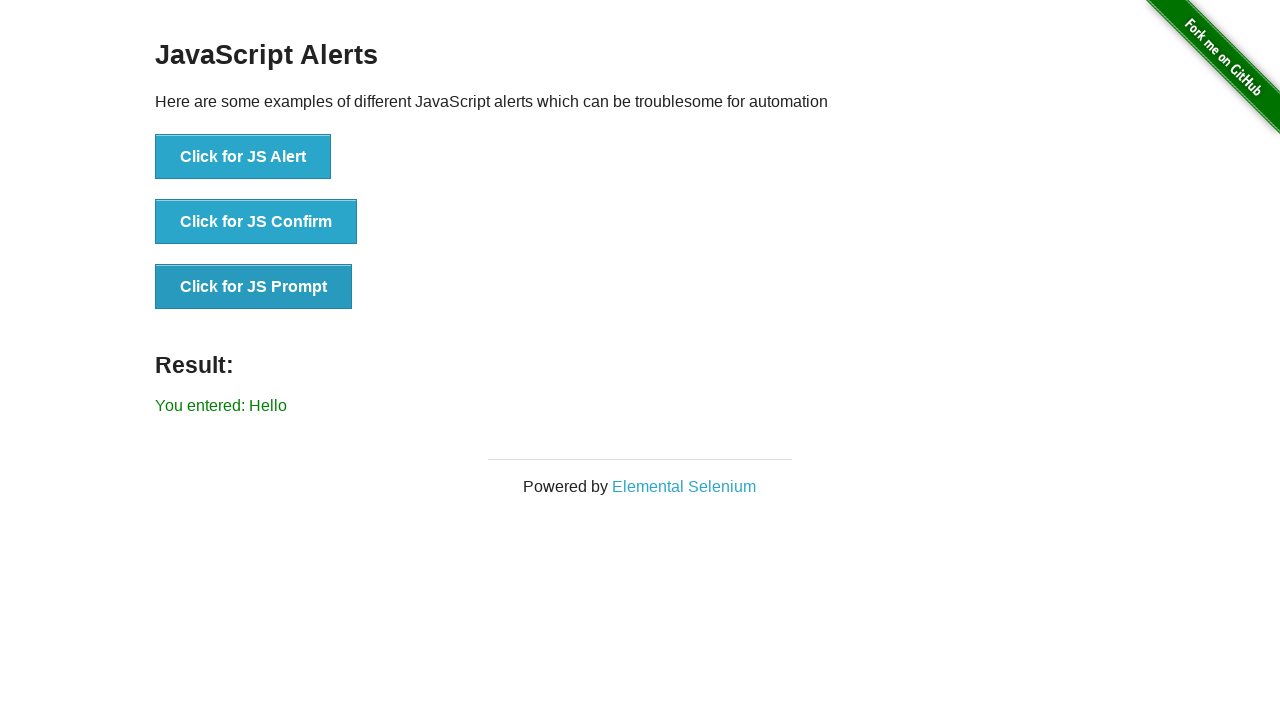

Retrieved result text from page
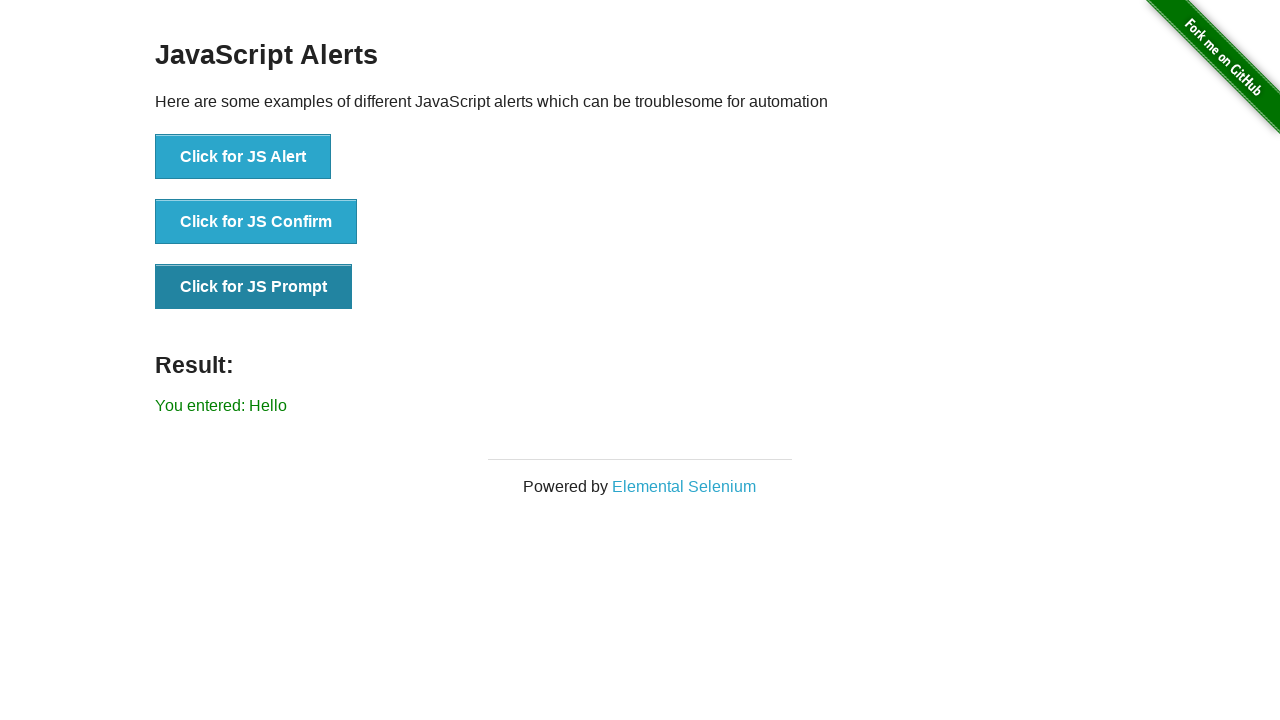

Verified result text matches 'You entered: Hello'
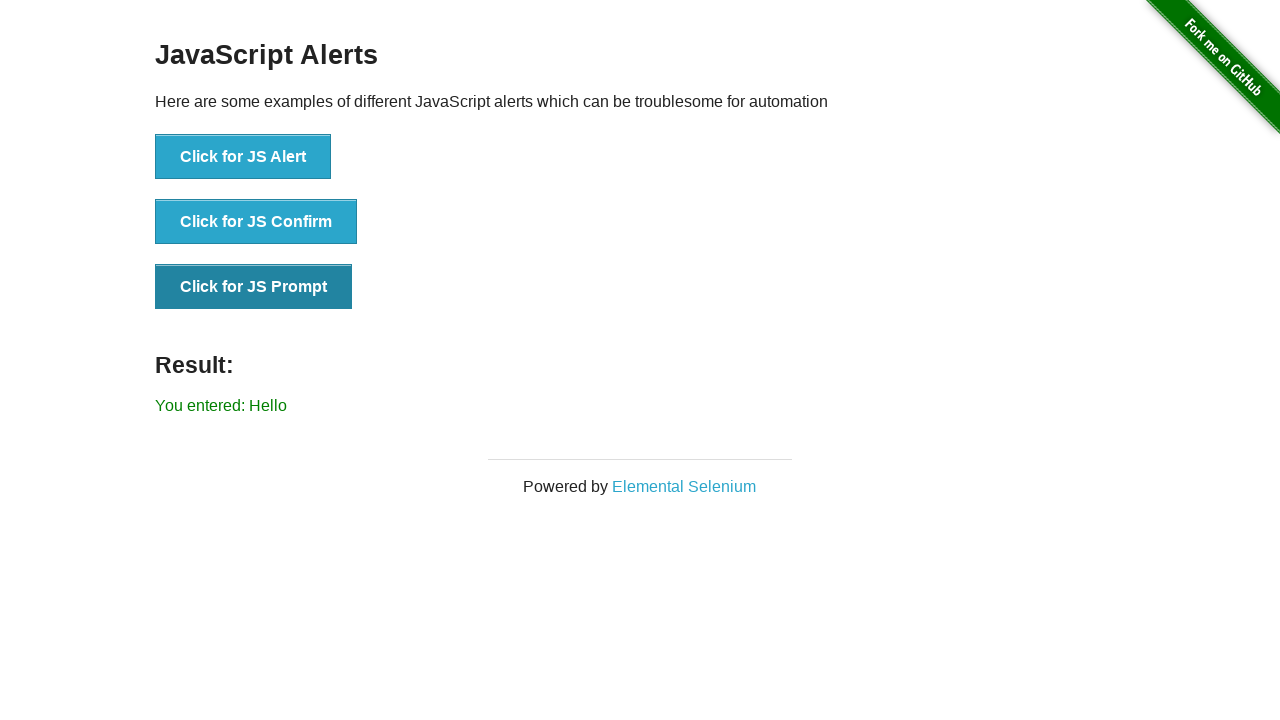

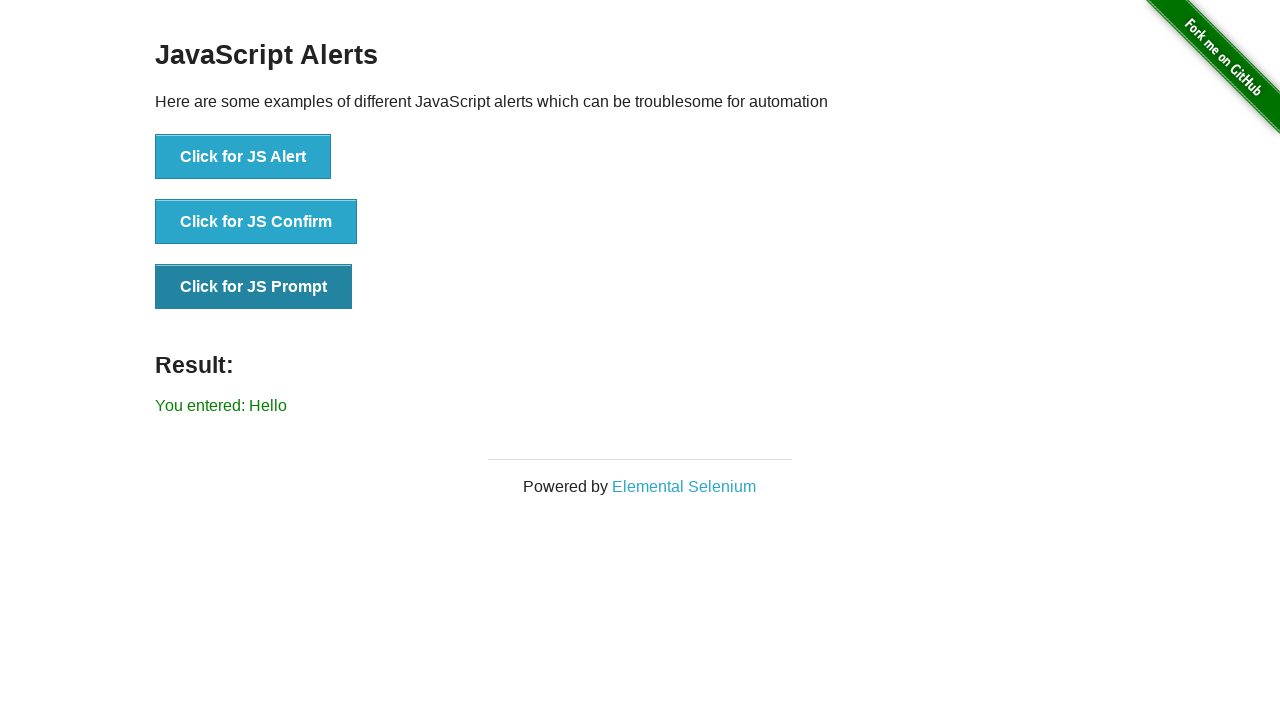